Tests Hacker News search functionality by searching for "testdriven" and verifying the term appears in results

Starting URL: https://news.ycombinator.com

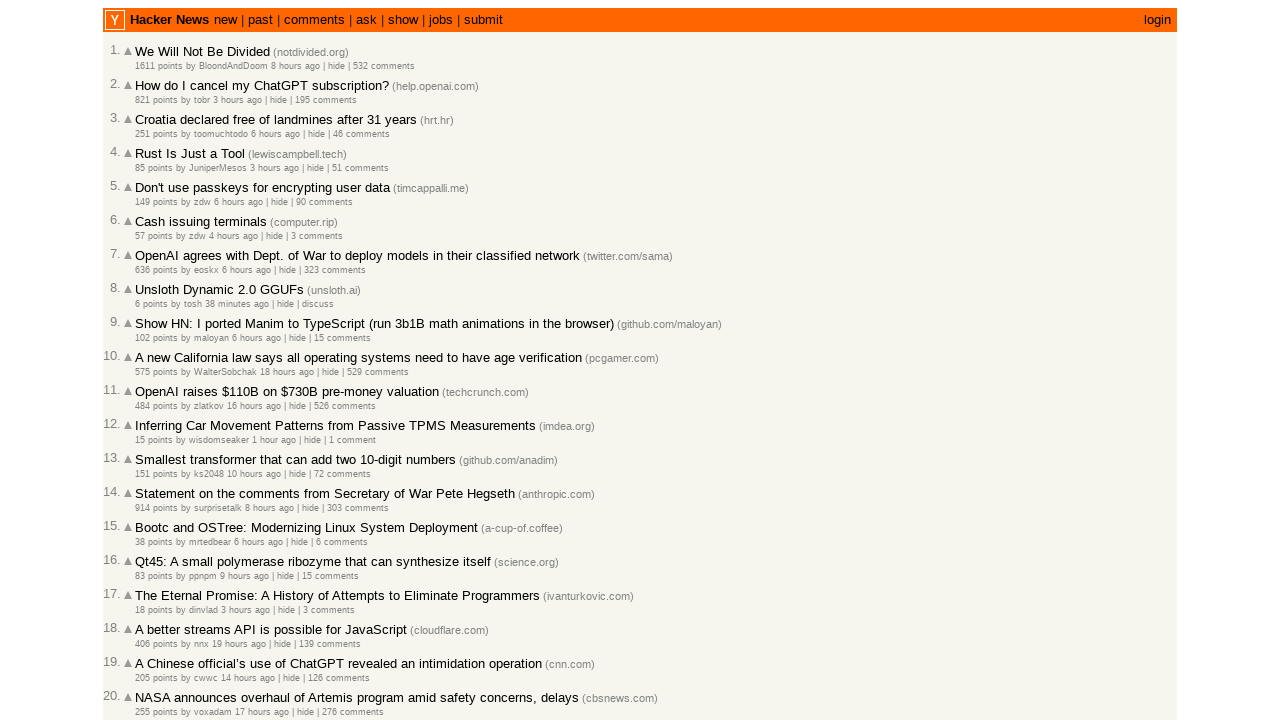

Filled search box with 'testdriven' query on input[name='q']
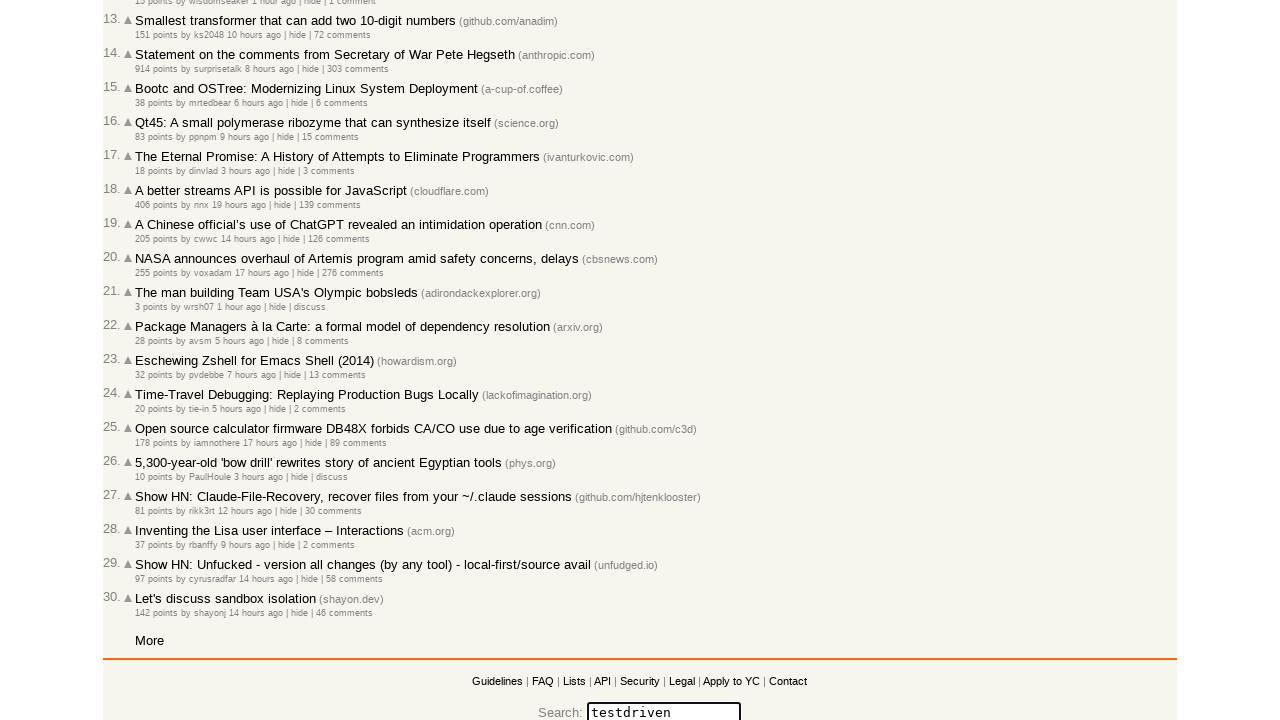

Pressed Enter to submit search query on input[name='q']
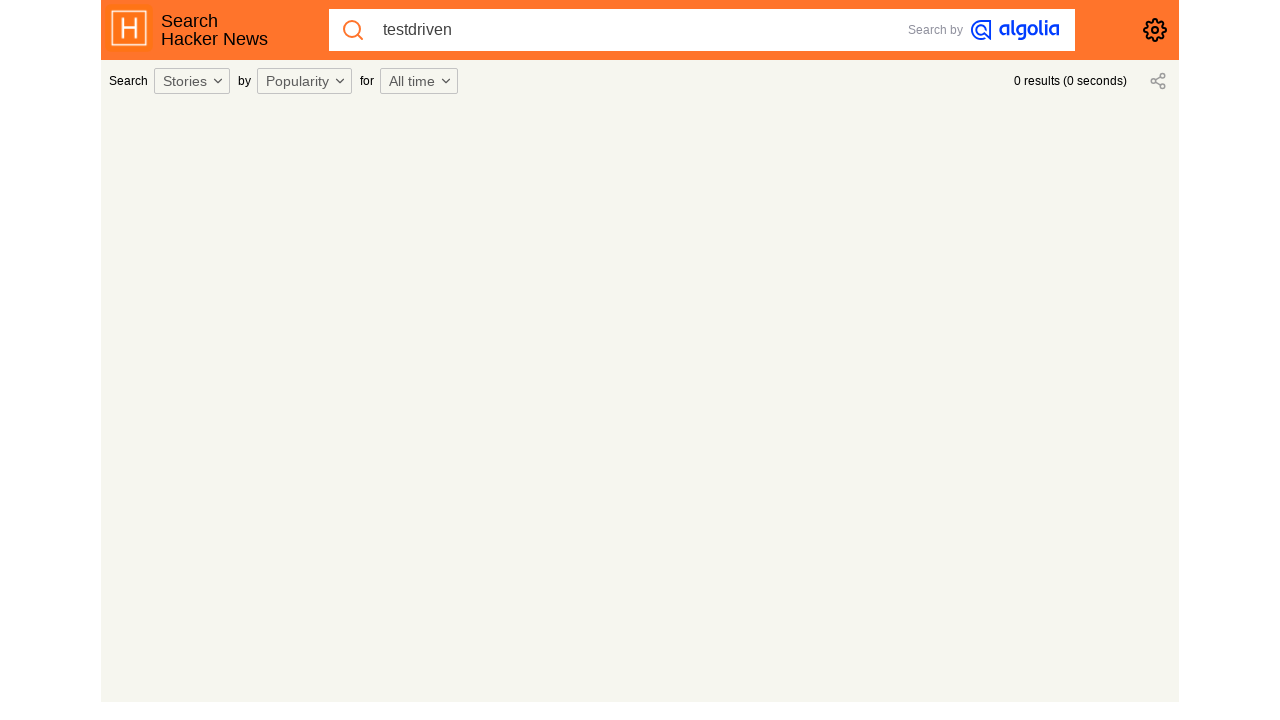

Search results loaded (networkidle state reached)
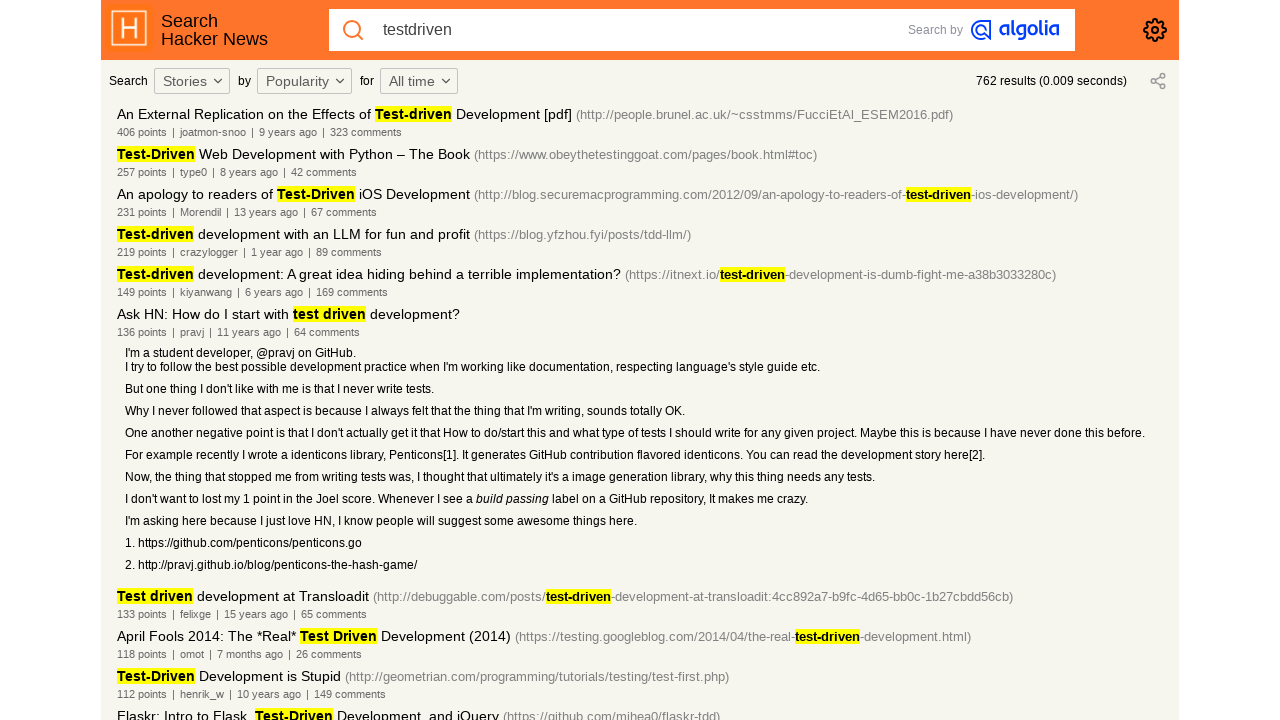

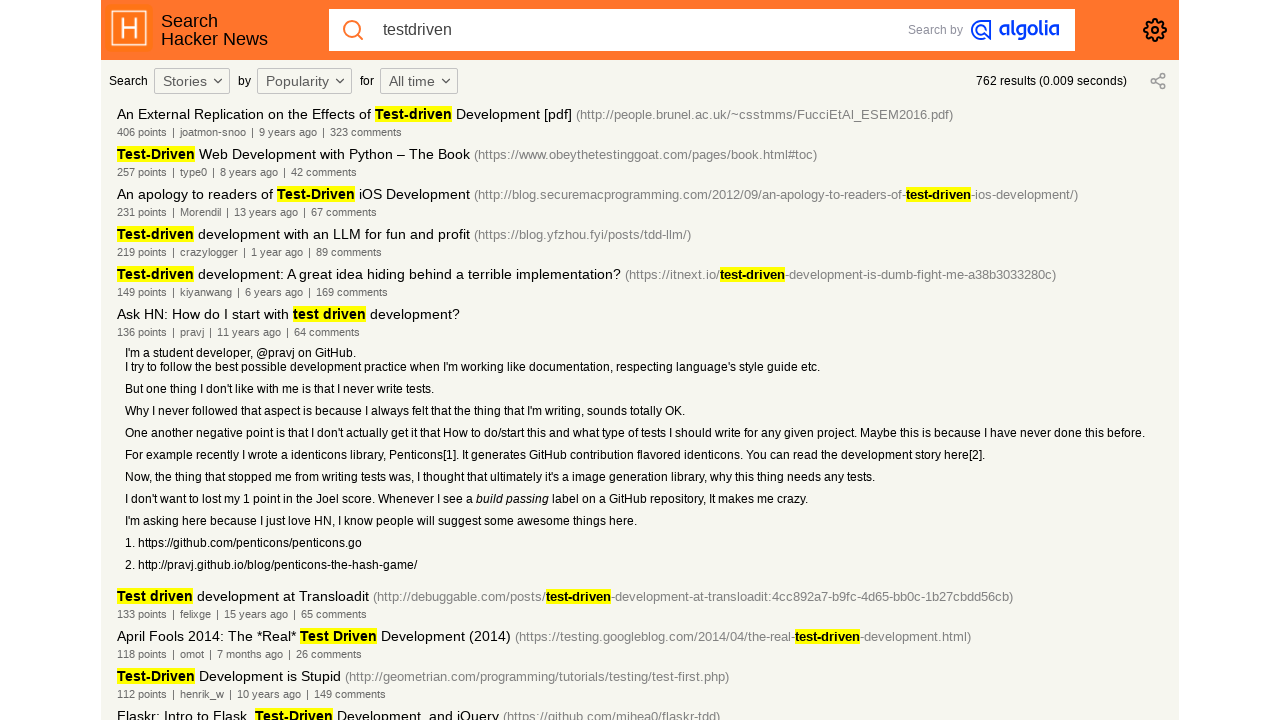